Tests switching between browser windows by clicking a link that opens in a new window, verifying the new window's title, and switching back to the original window

Starting URL: https://www.keytorc.com/seleniumTraining/frames/

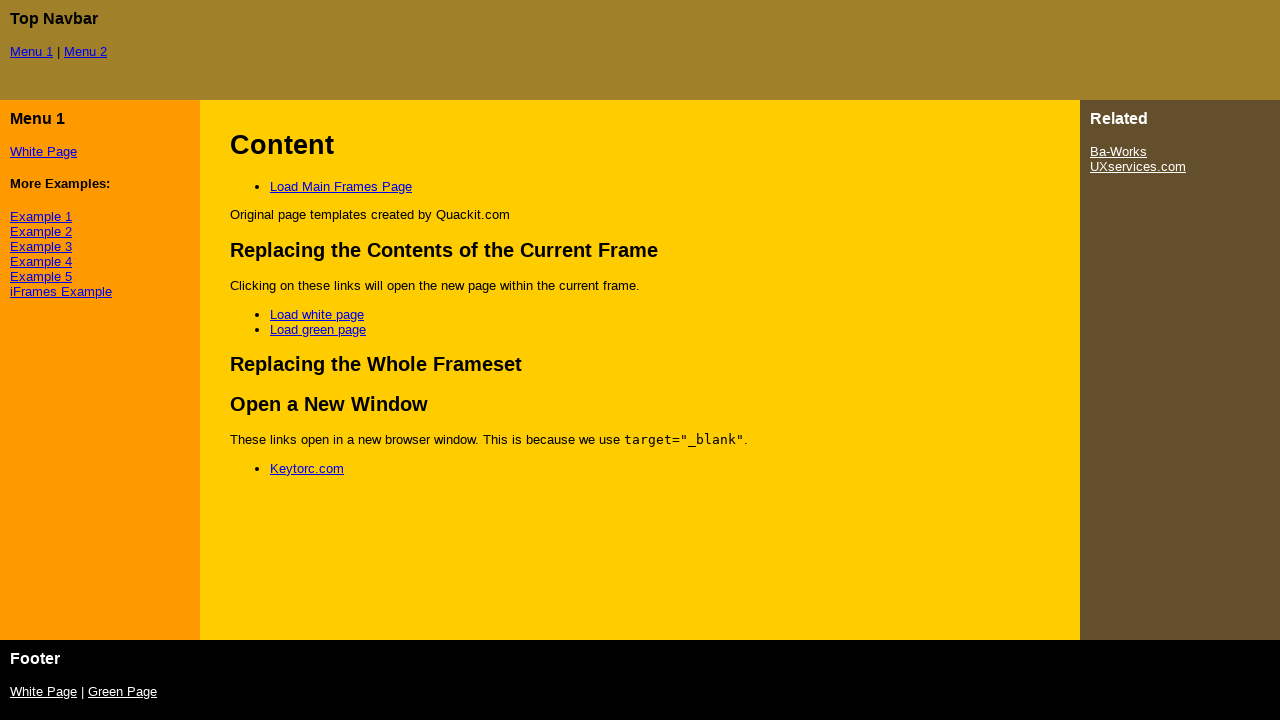

Stored reference to original page/window
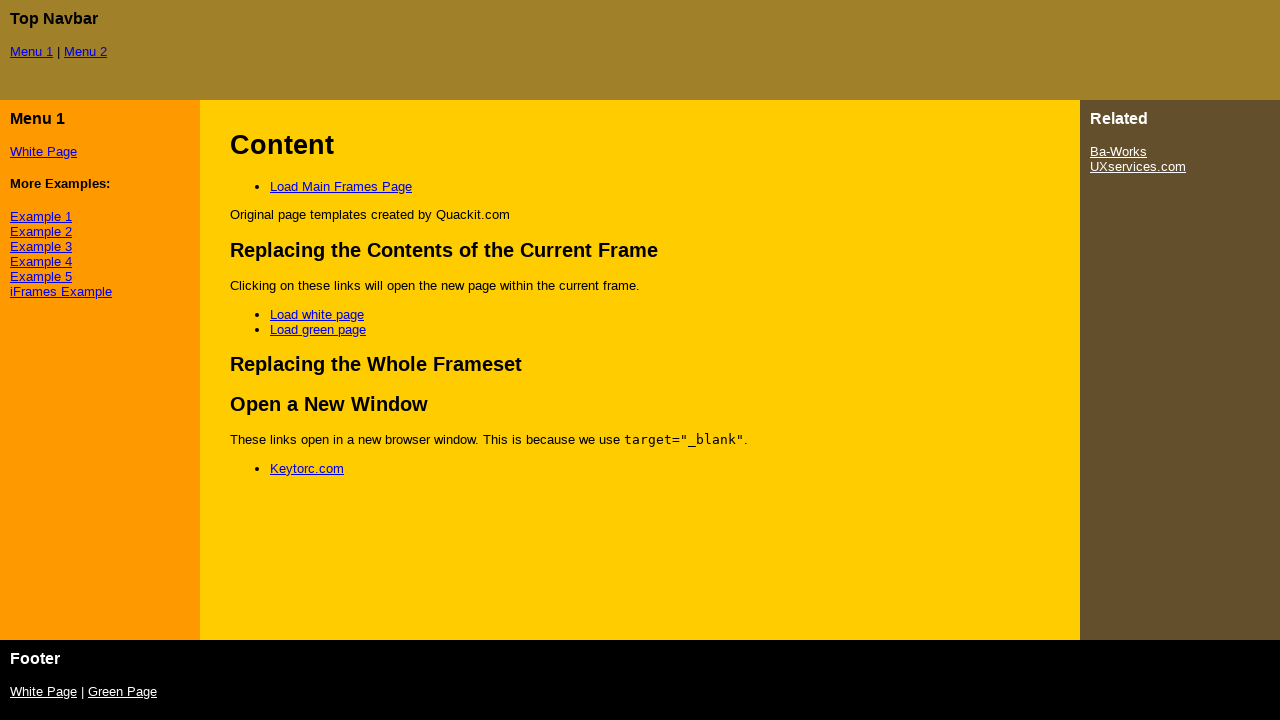

Switched to iframe named 'content'
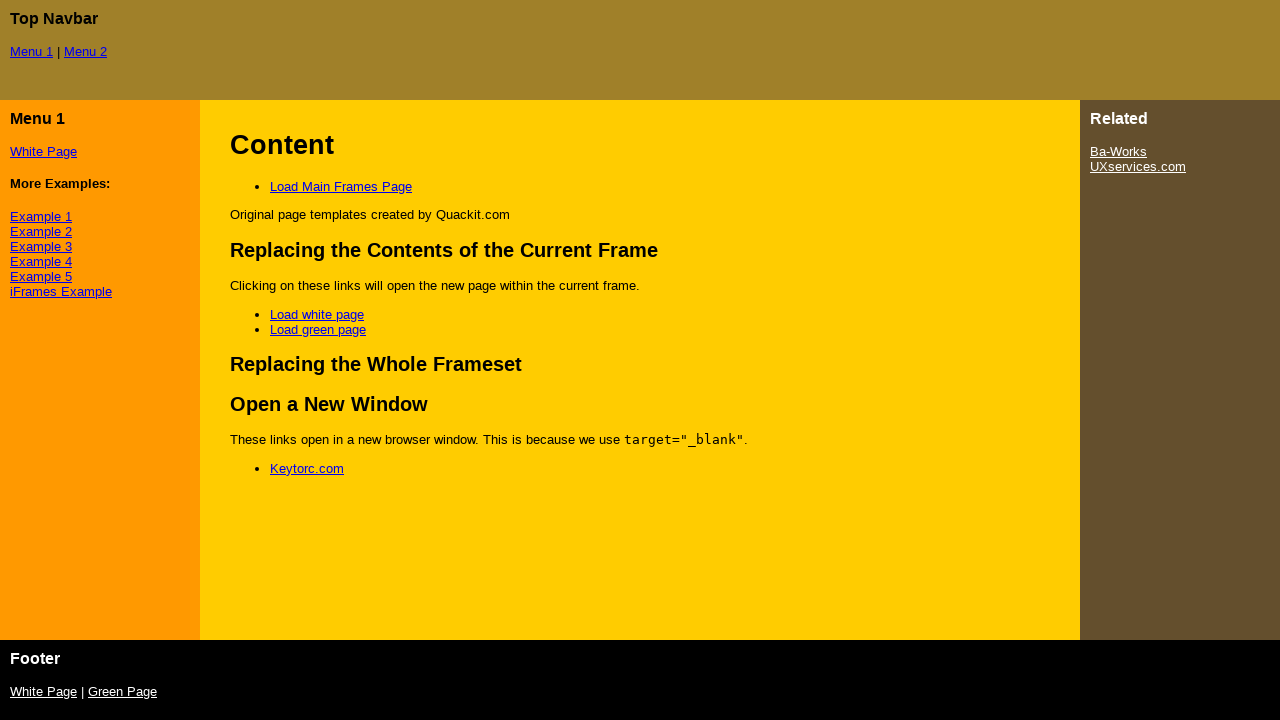

Clicked link that opens new window to keytorc.com at (307, 468) on a[href='http://www.keytorc.com']
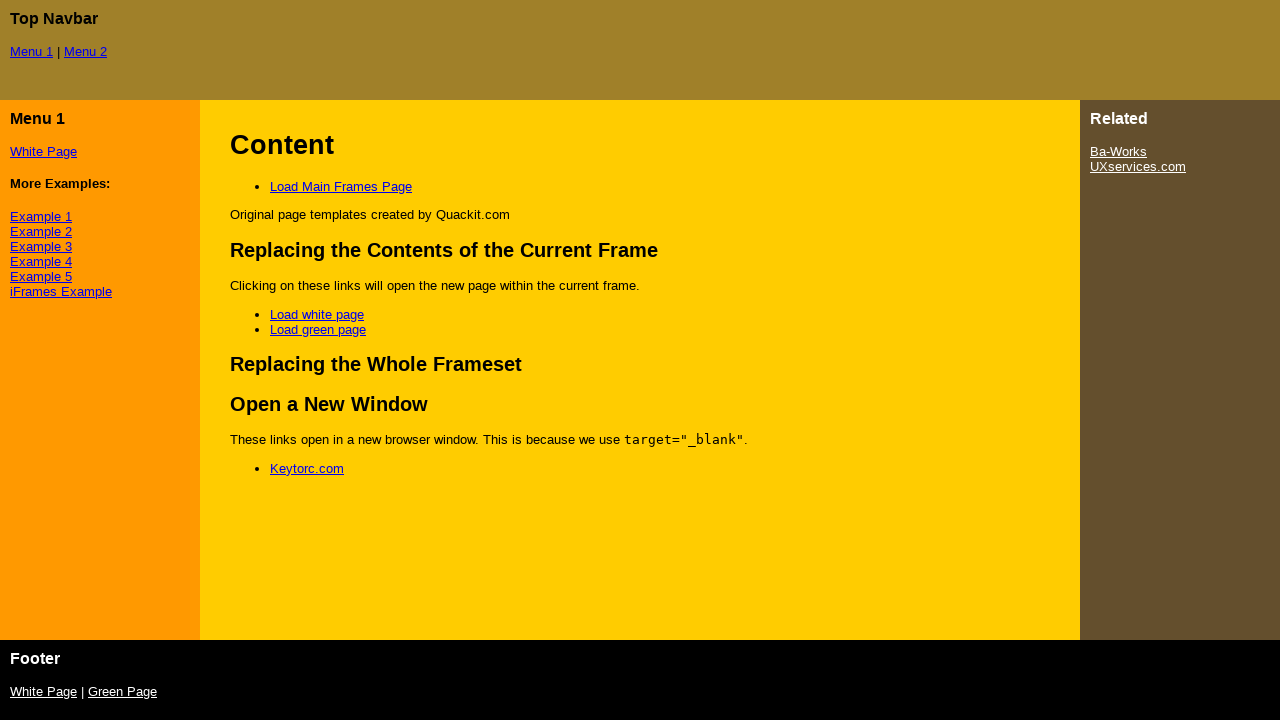

Captured new page/window reference
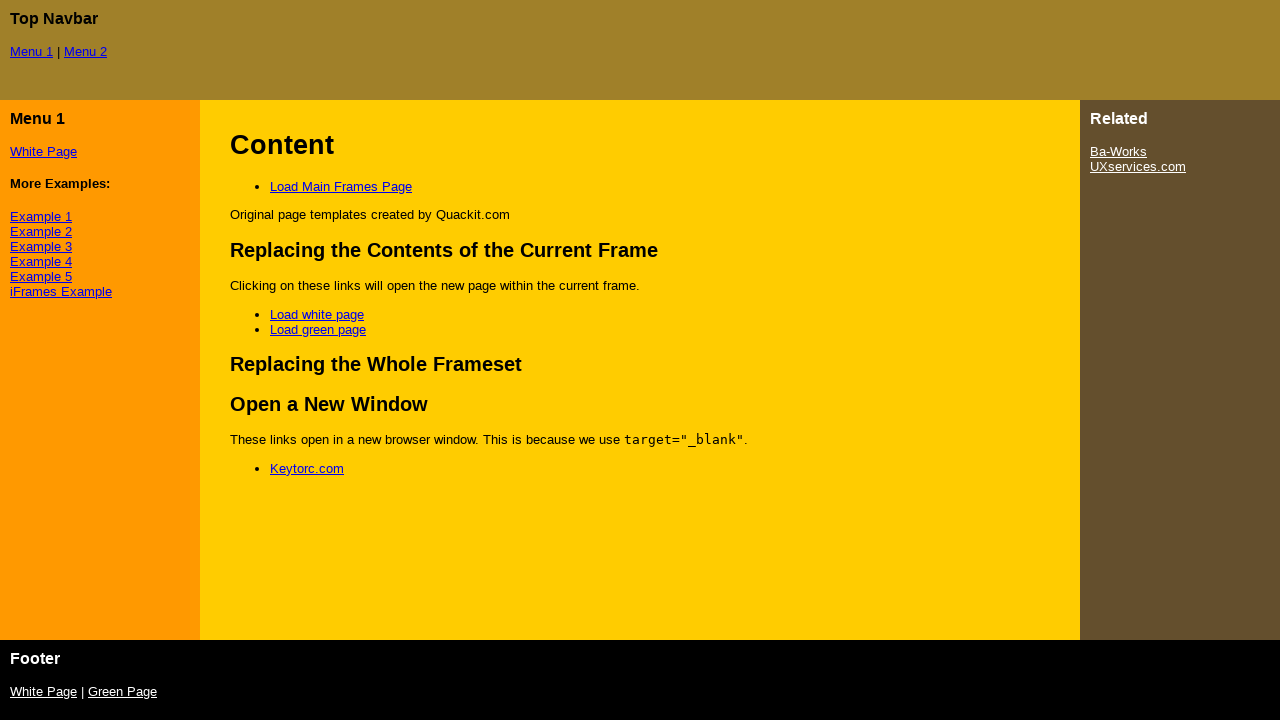

New page loaded successfully
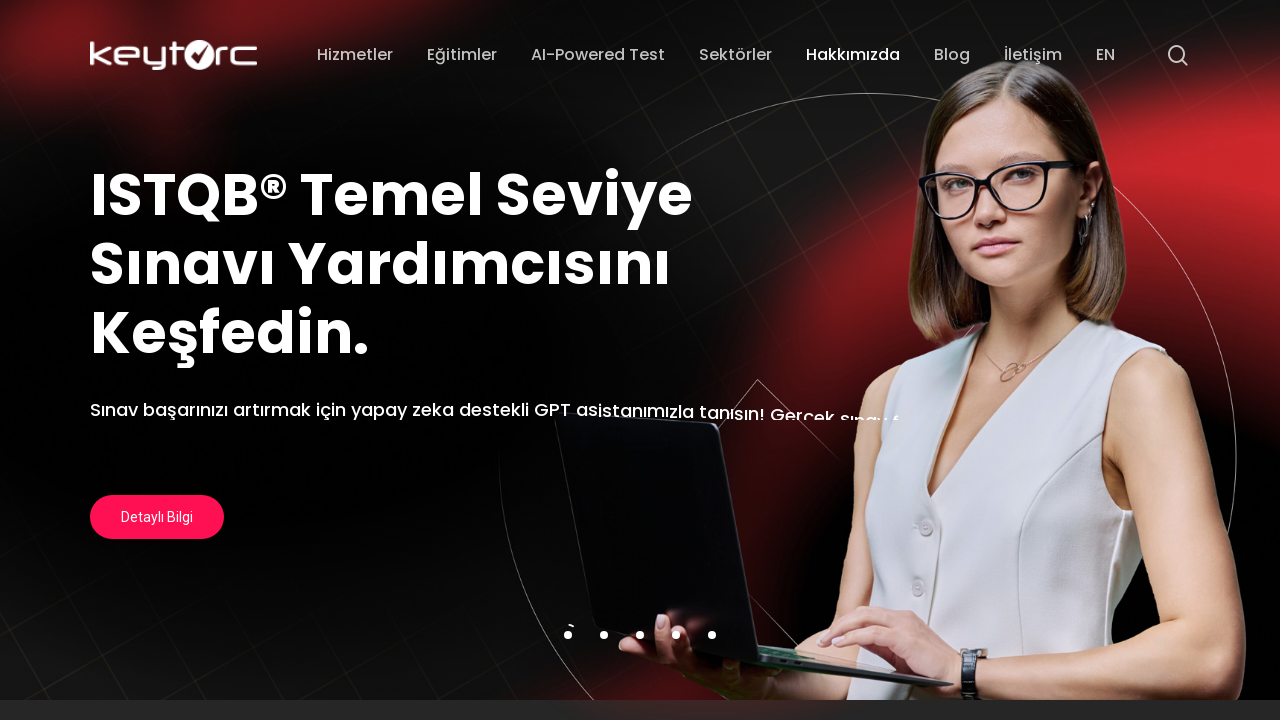

Verified new page title contains 'Test Hizmetleri'
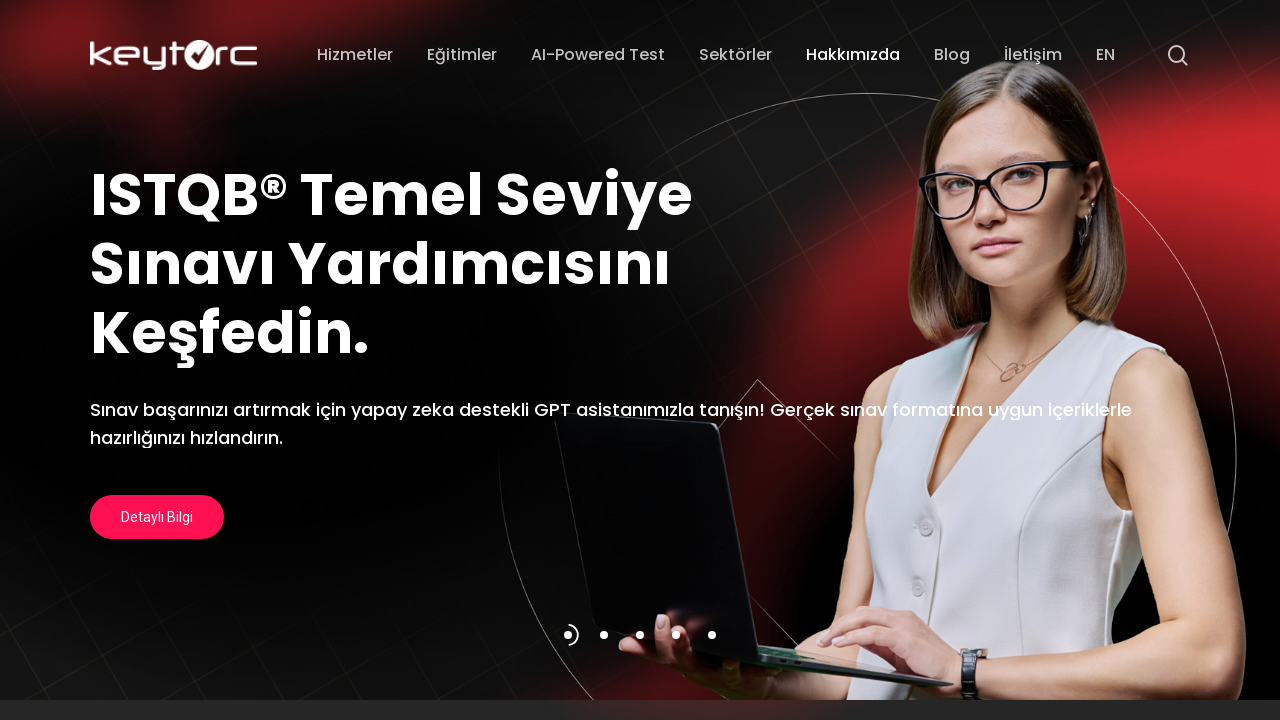

Switched back to original page/window
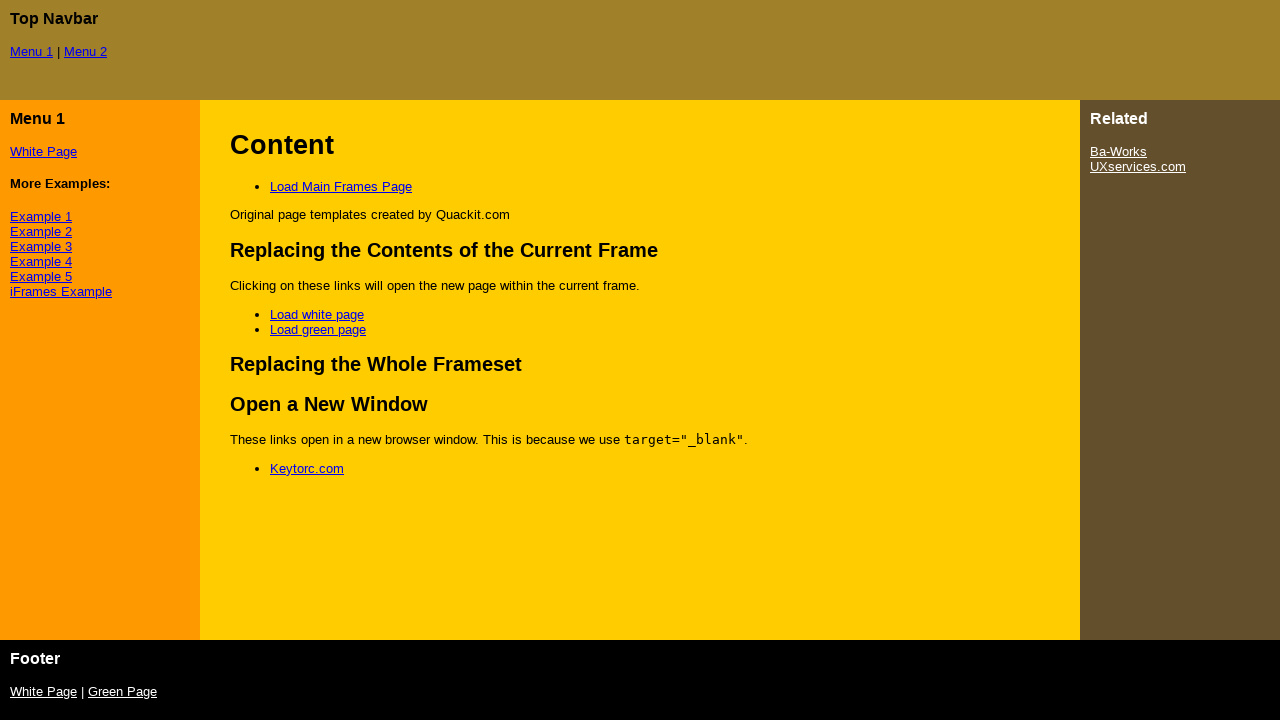

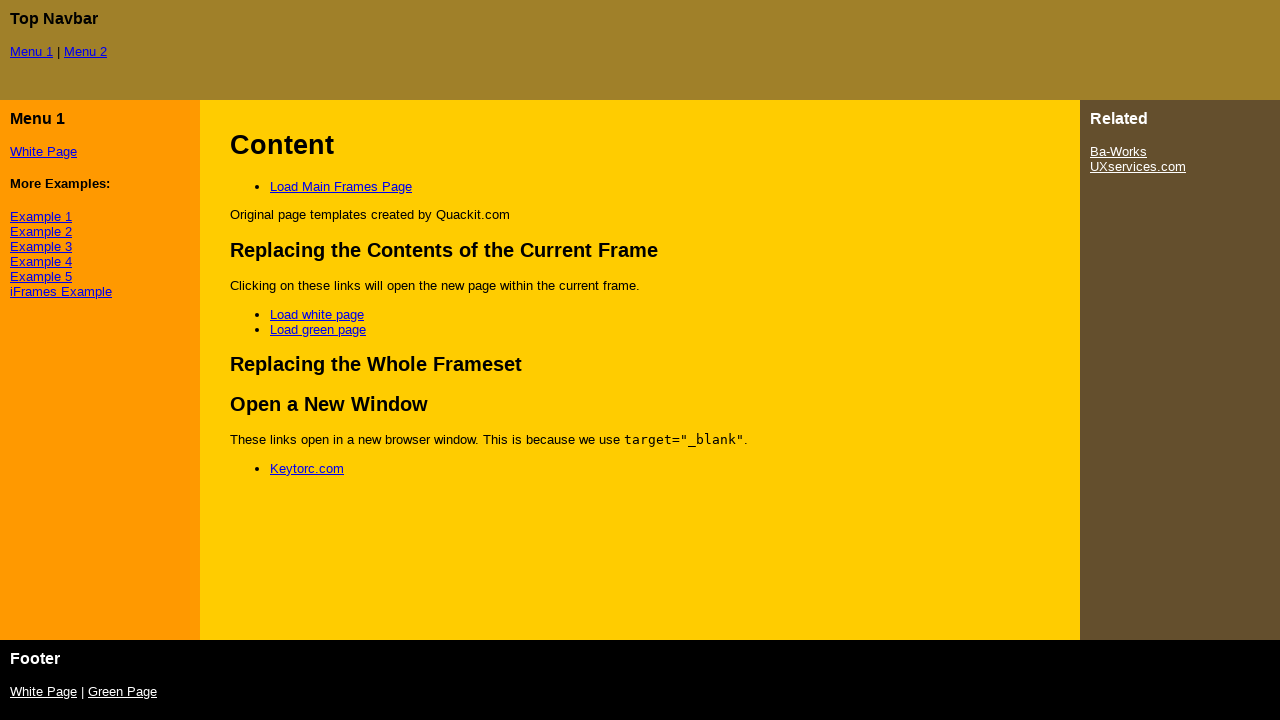